Tests navigation to the status codes page and clicking on the 404 status code link to verify the page response

Starting URL: https://the-internet.herokuapp.com/status_codes

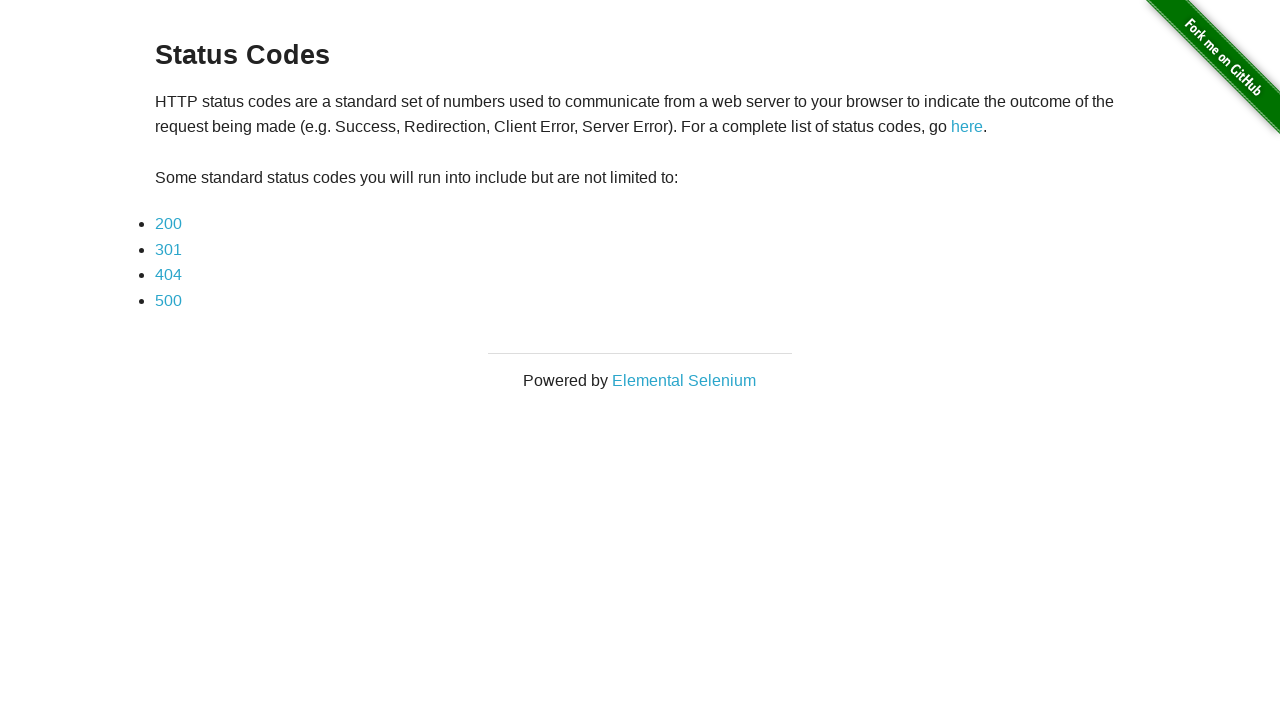

Clicked on the 404 status code link at (168, 275) on a[href='status_codes/404']
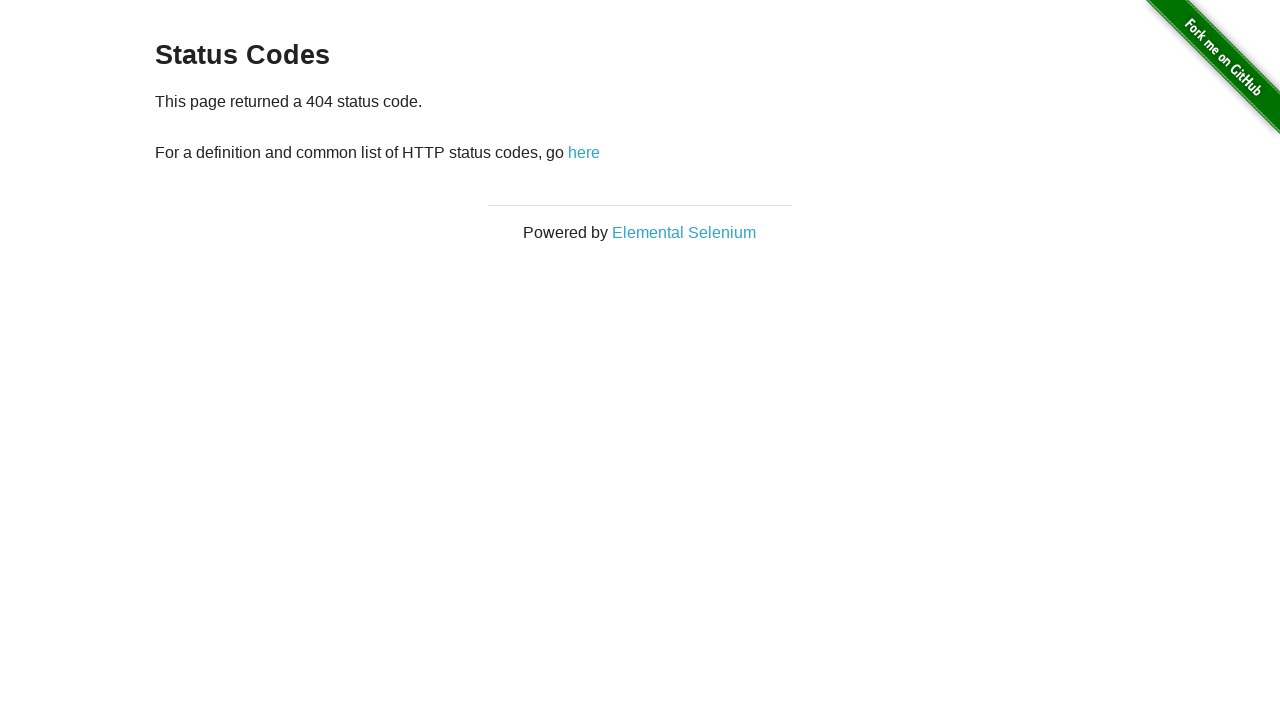

Verified h3 heading loaded on 404 status code page
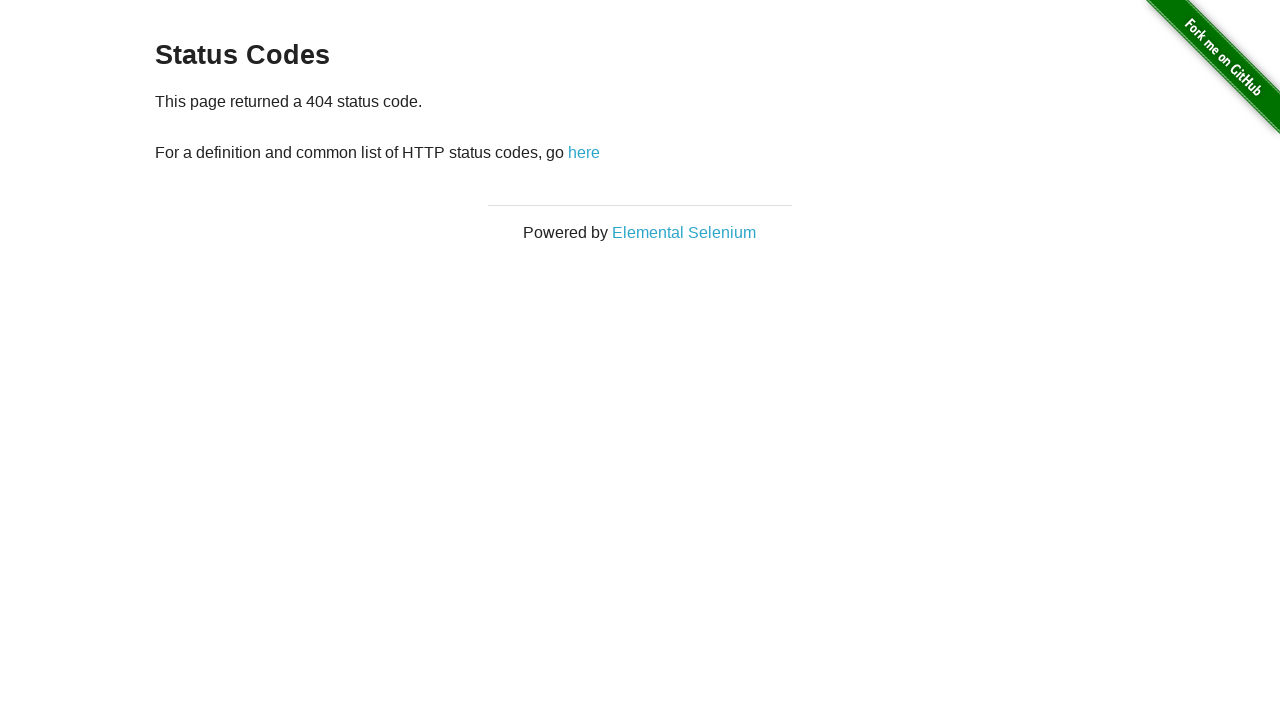

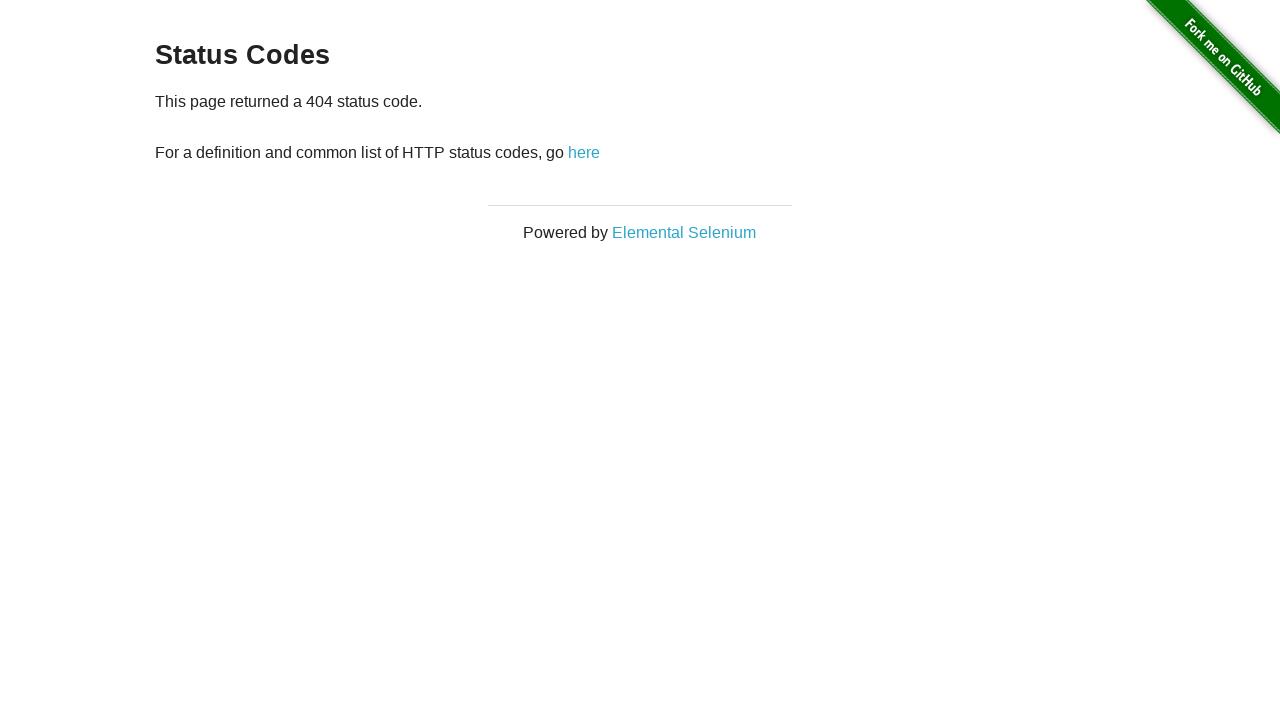